Tests dynamic checkbox controls by clicking checkbox, removing it, adding it back, and verifying the state changes with appropriate messages

Starting URL: http://the-internet.herokuapp.com/dynamic_controls

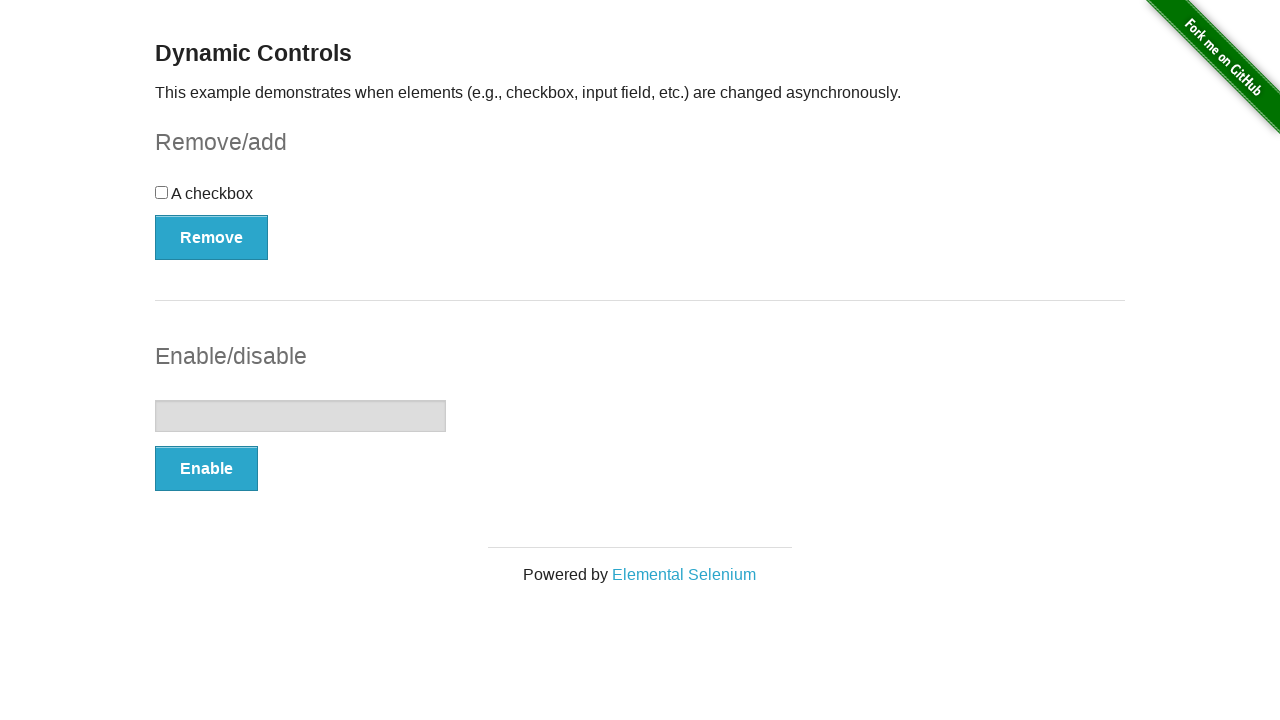

Clicked the checkbox to select it at (162, 192) on xpath=//input[@type='checkbox']
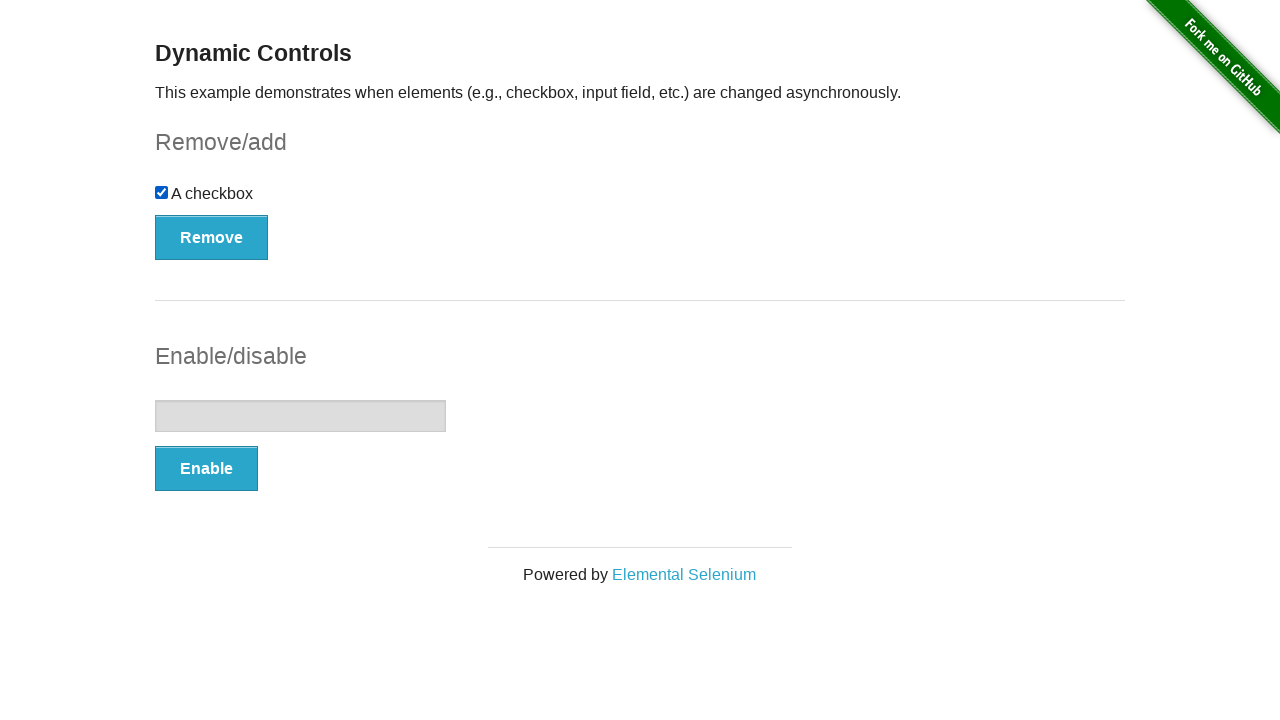

Clicked Remove button to remove the checkbox at (212, 237) on xpath=//button[text()='Remove']
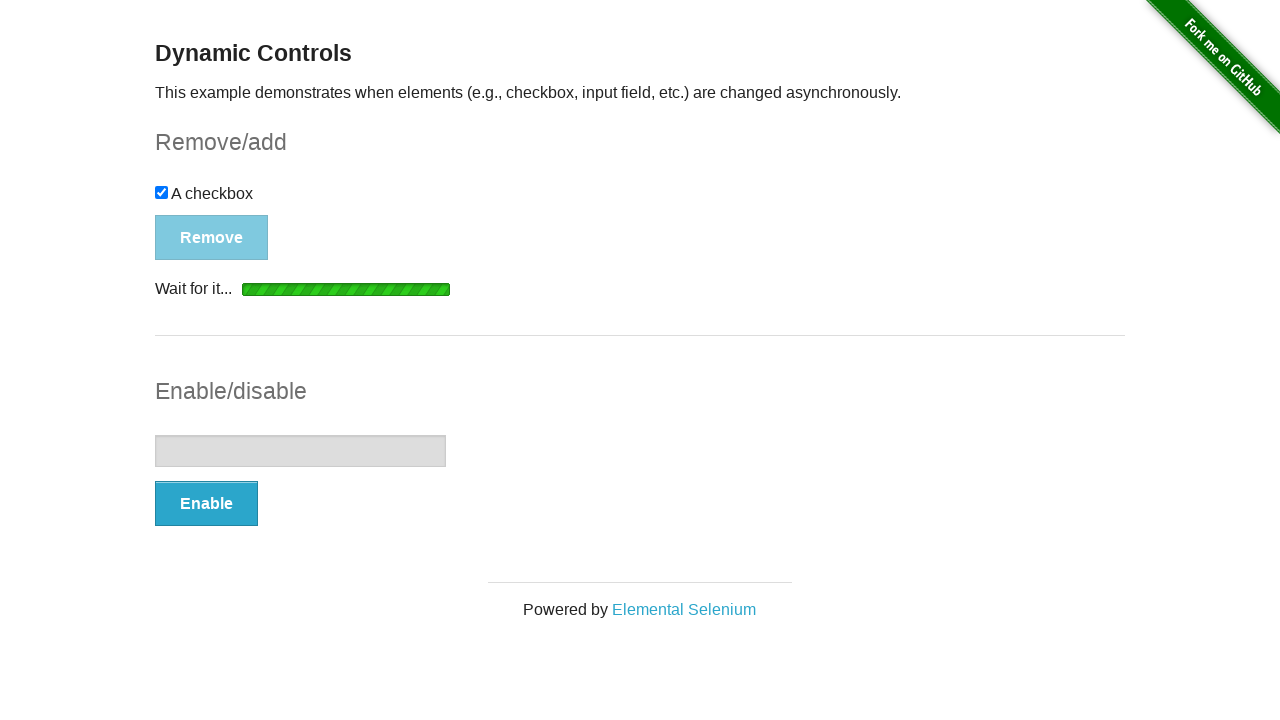

Verified 'It's gone!' message appeared after removing checkbox
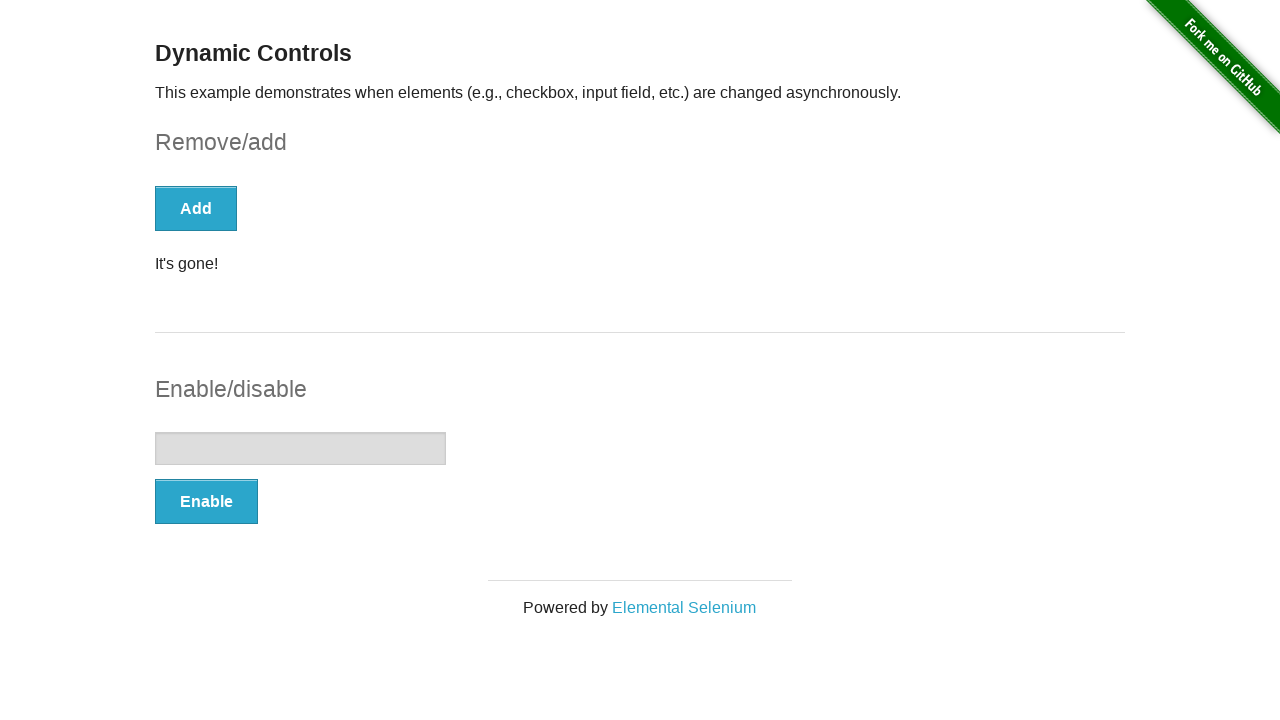

Clicked Add button to add the checkbox back at (196, 208) on xpath=//button[text()='Add']
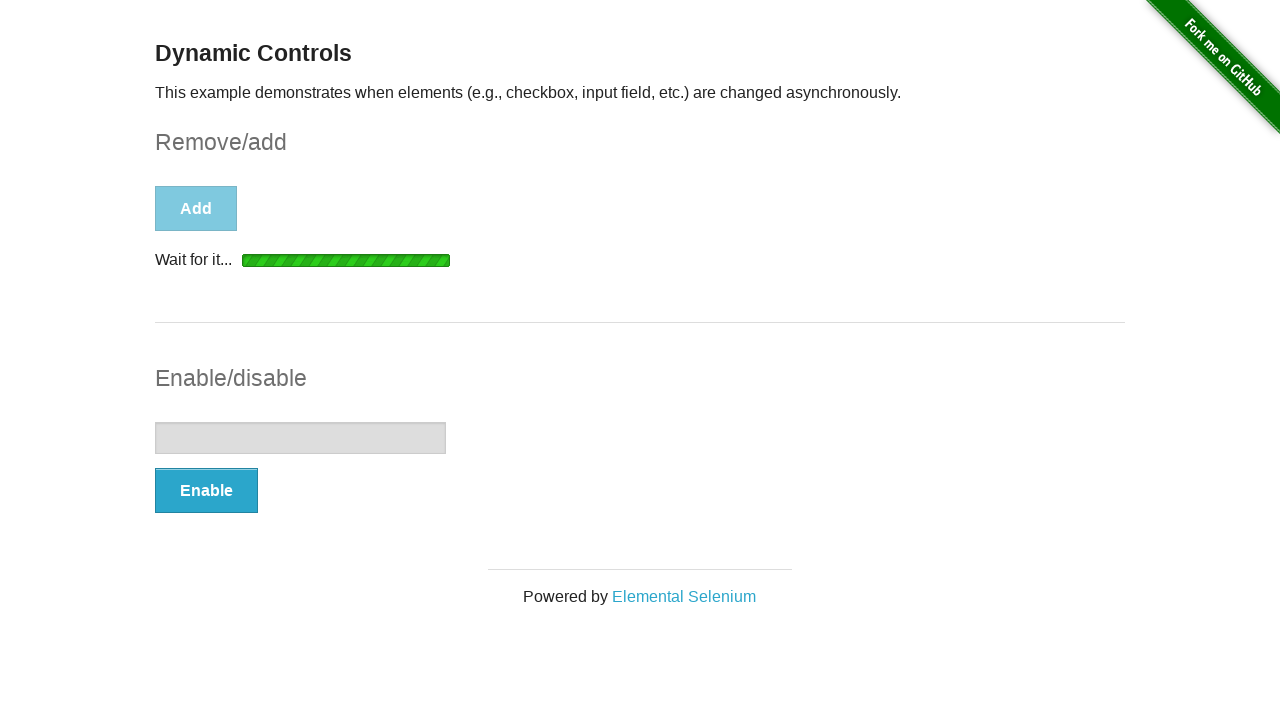

Verified 'It's back!' message appeared after adding checkbox back
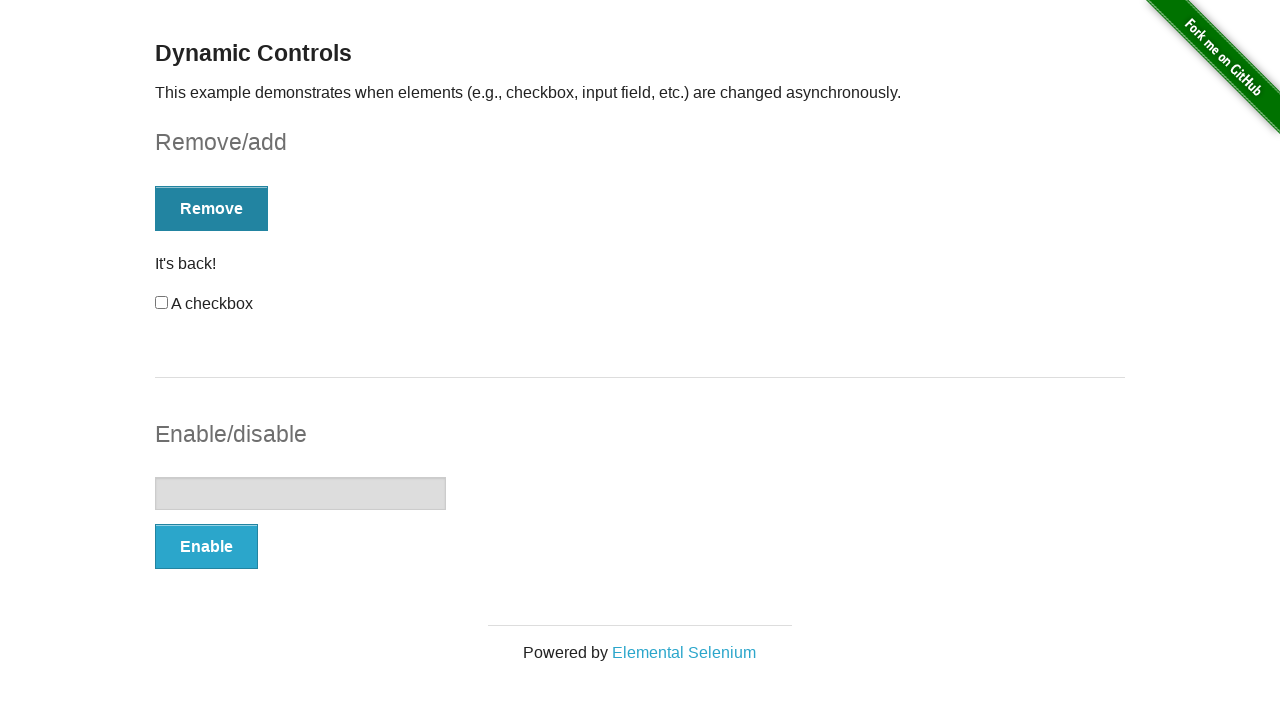

Clicked the checkbox again after it was added back at (162, 303) on xpath=//input[@type='checkbox']
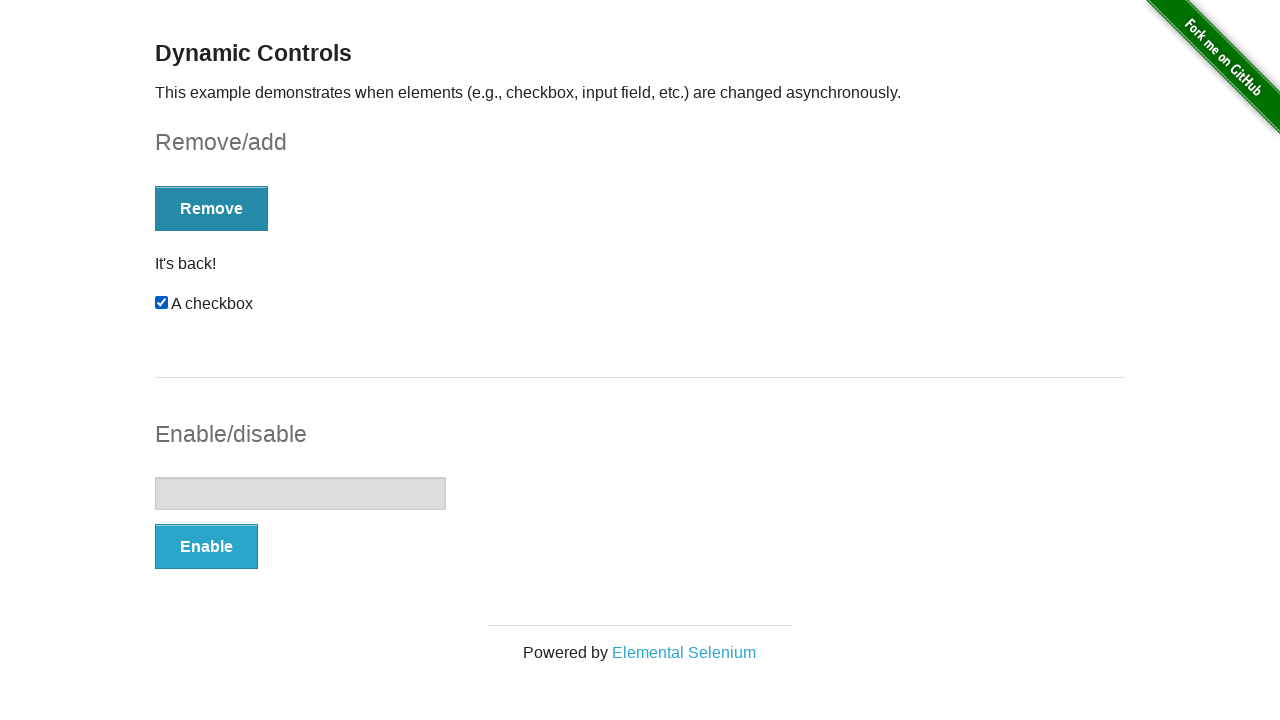

Clicked Remove button again to remove the checkbox at (212, 208) on xpath=//button[text()='Remove']
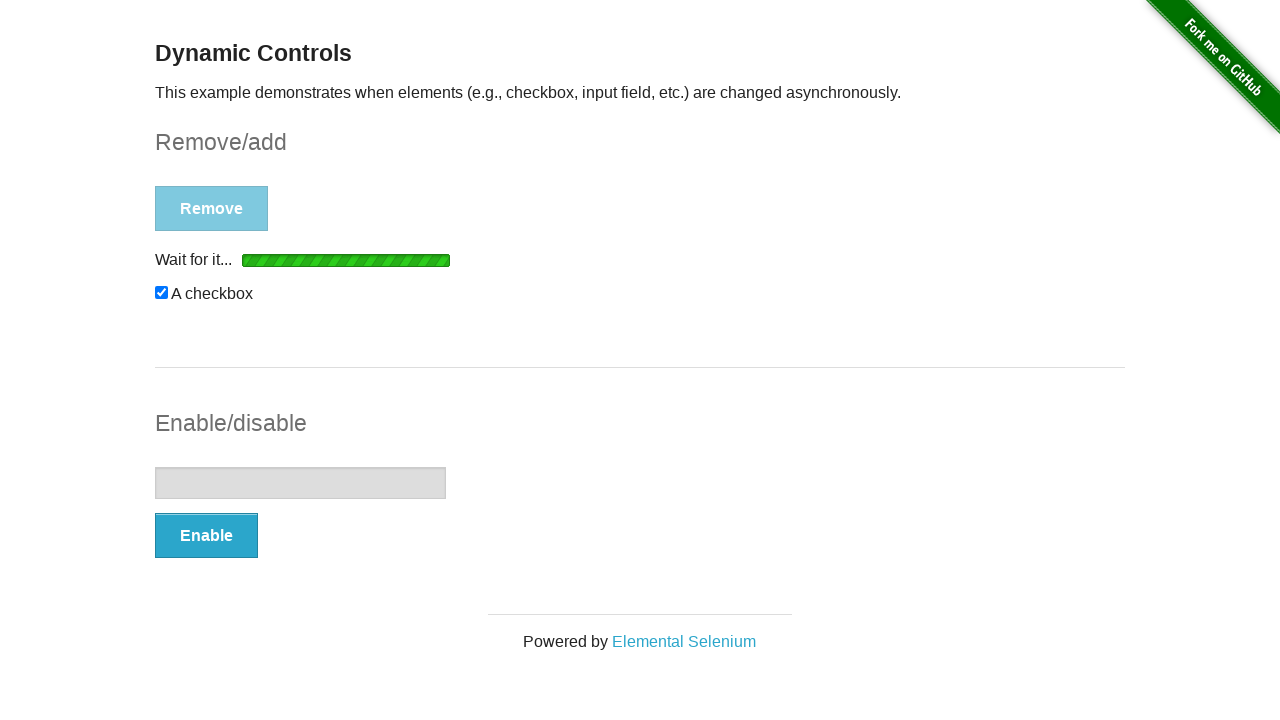

Verified 'It's gone!' message appeared again after final removal
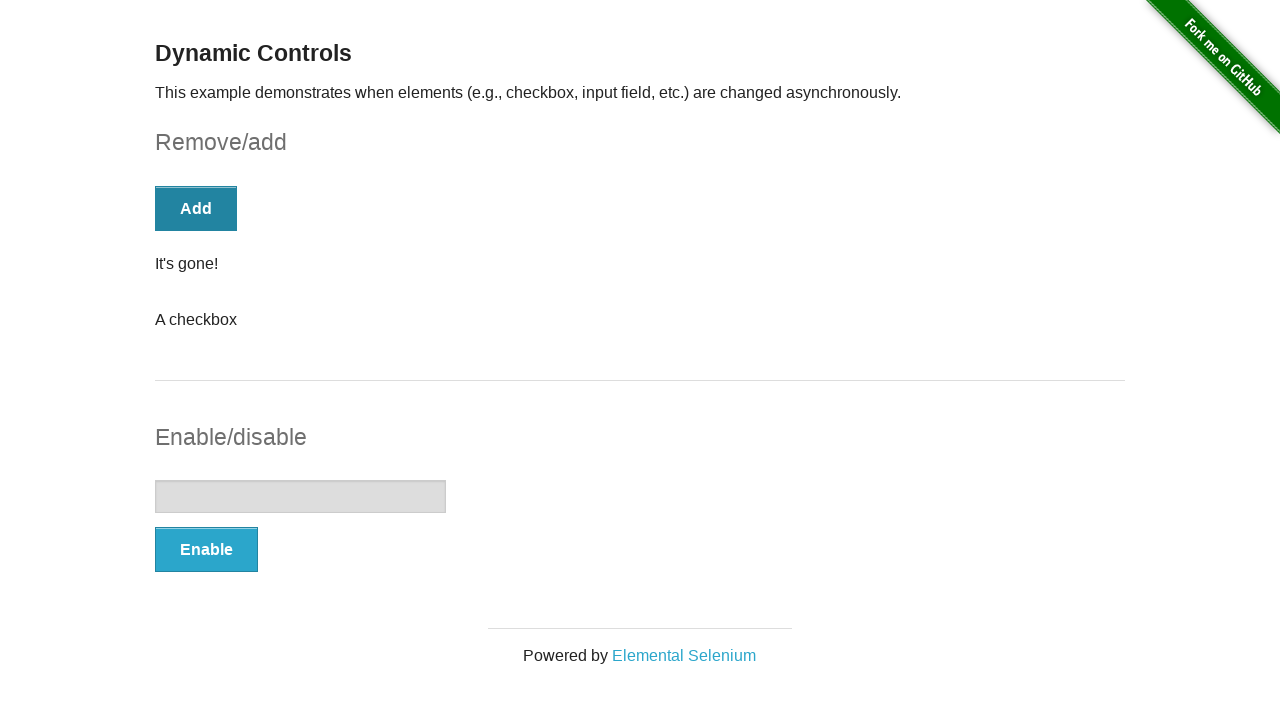

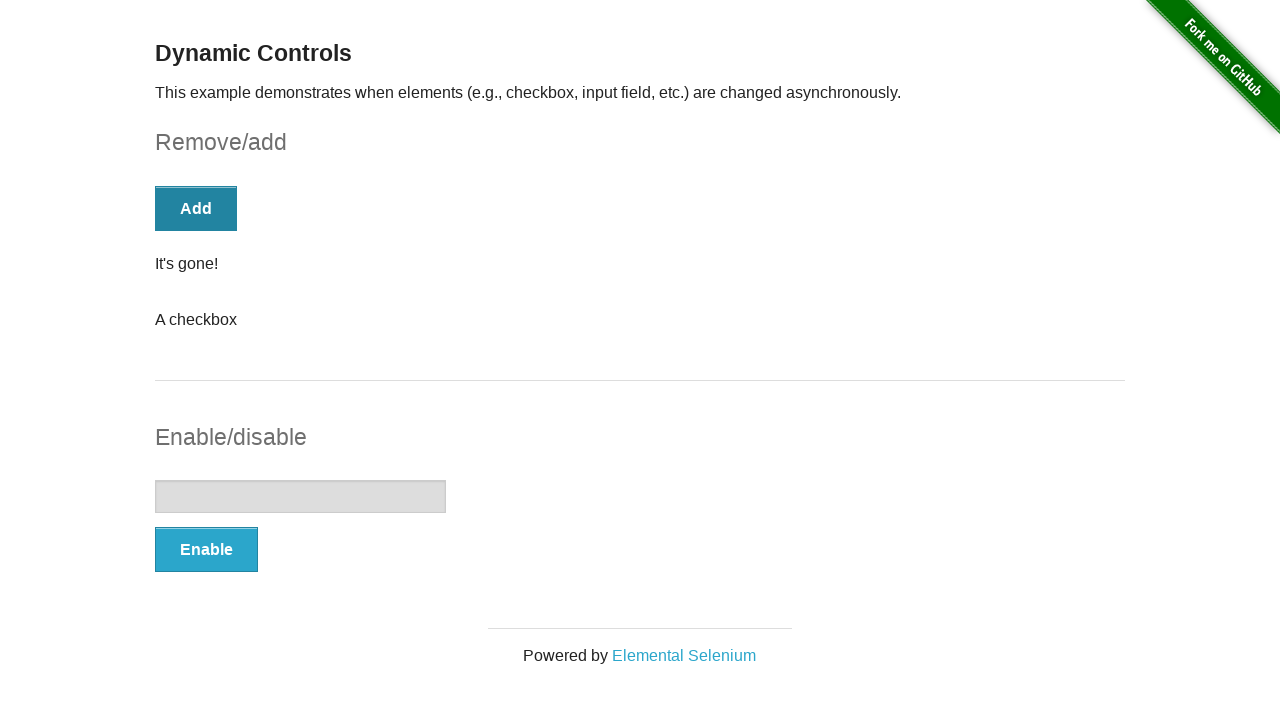